Tests page scrolling functionality by scrolling down to the bottom of the page and then scrolling back up to the top.

Starting URL: https://www.w3schools.com/

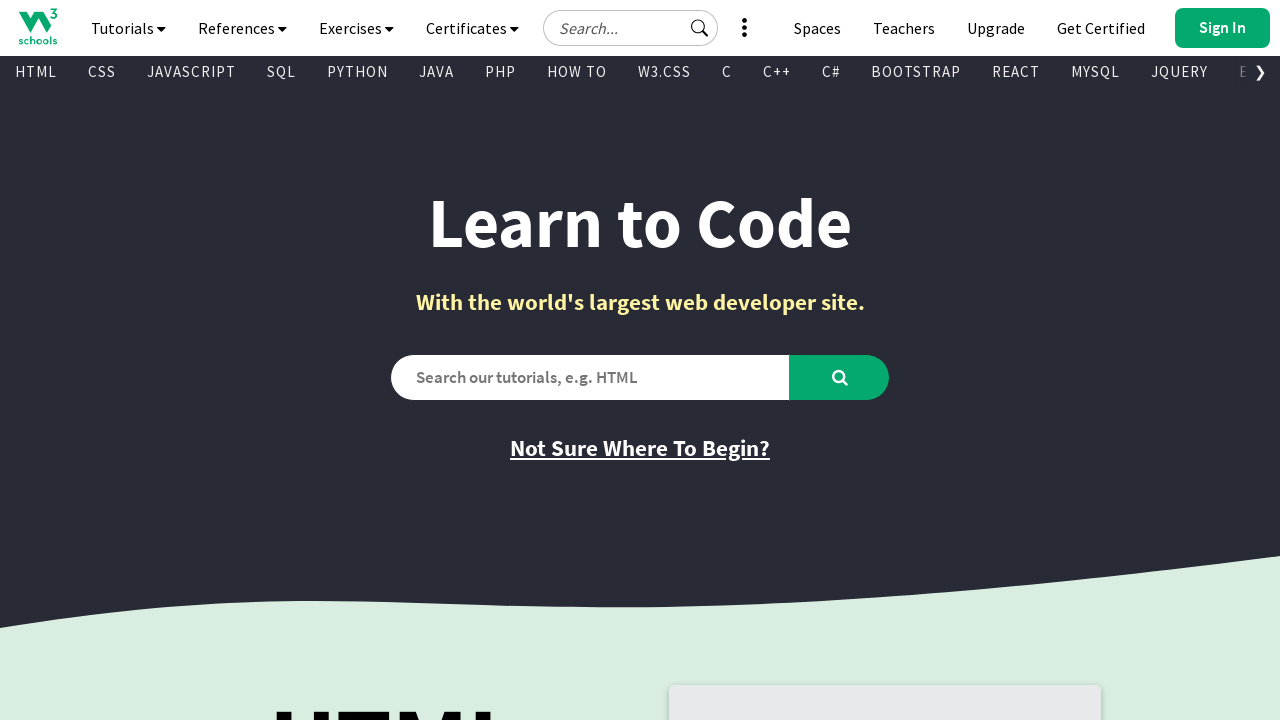

Scrolled down to the bottom of the page
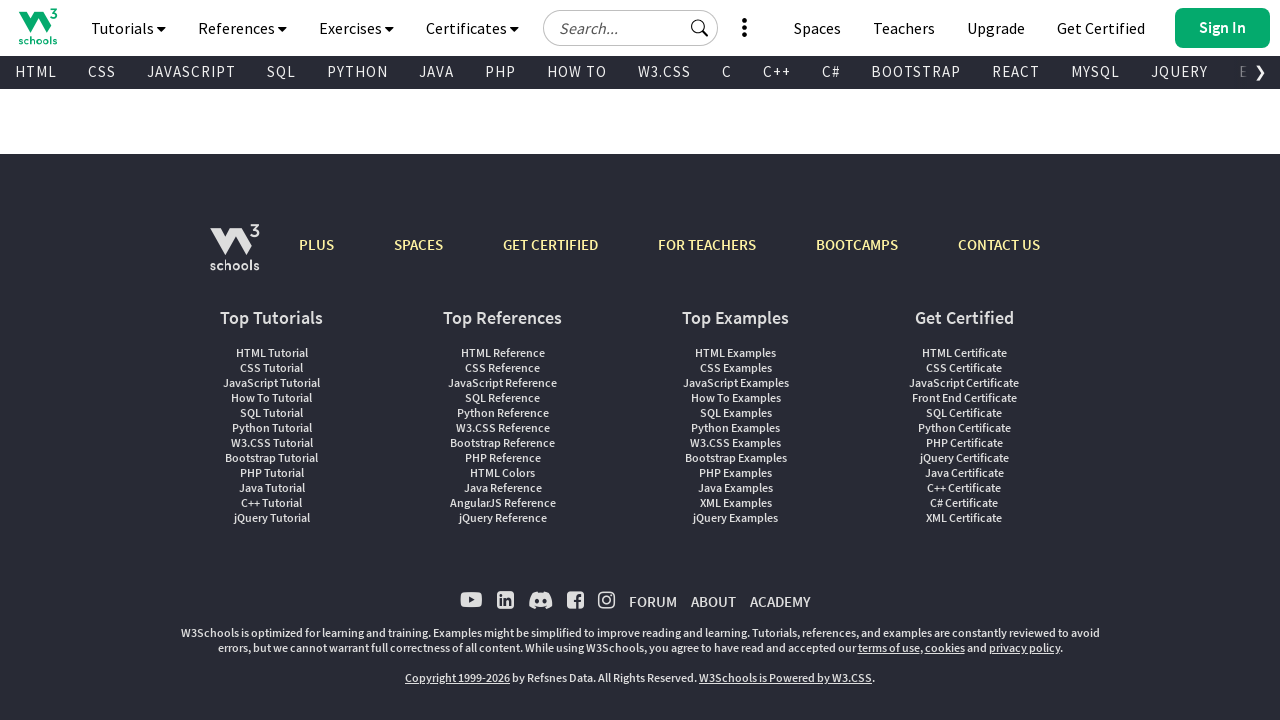

Waited 3 seconds for scroll animation to complete
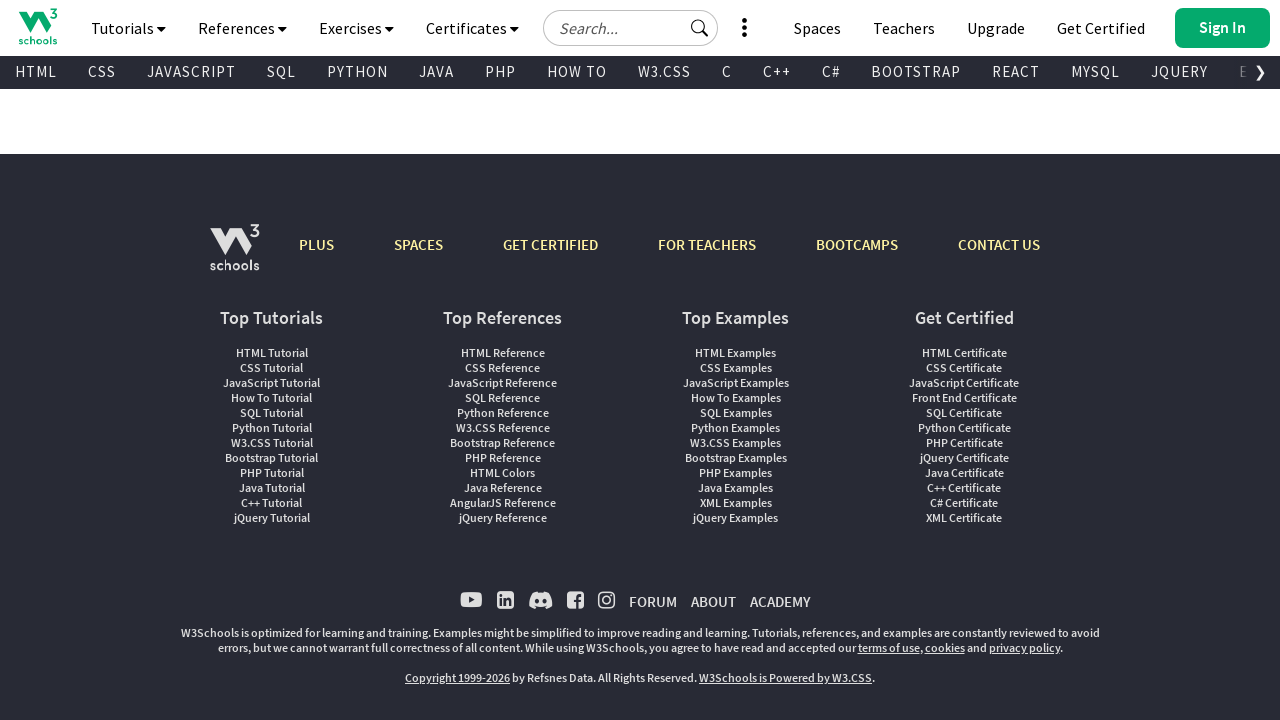

Scrolled back up to the top of the page
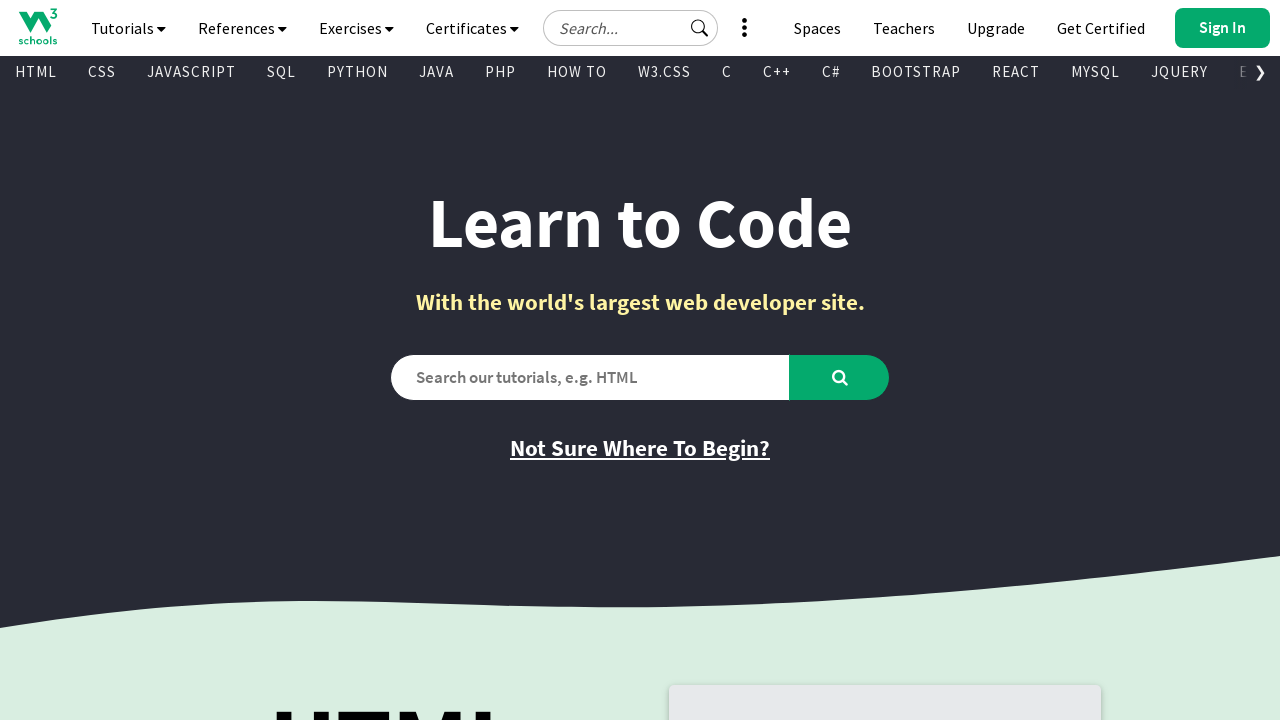

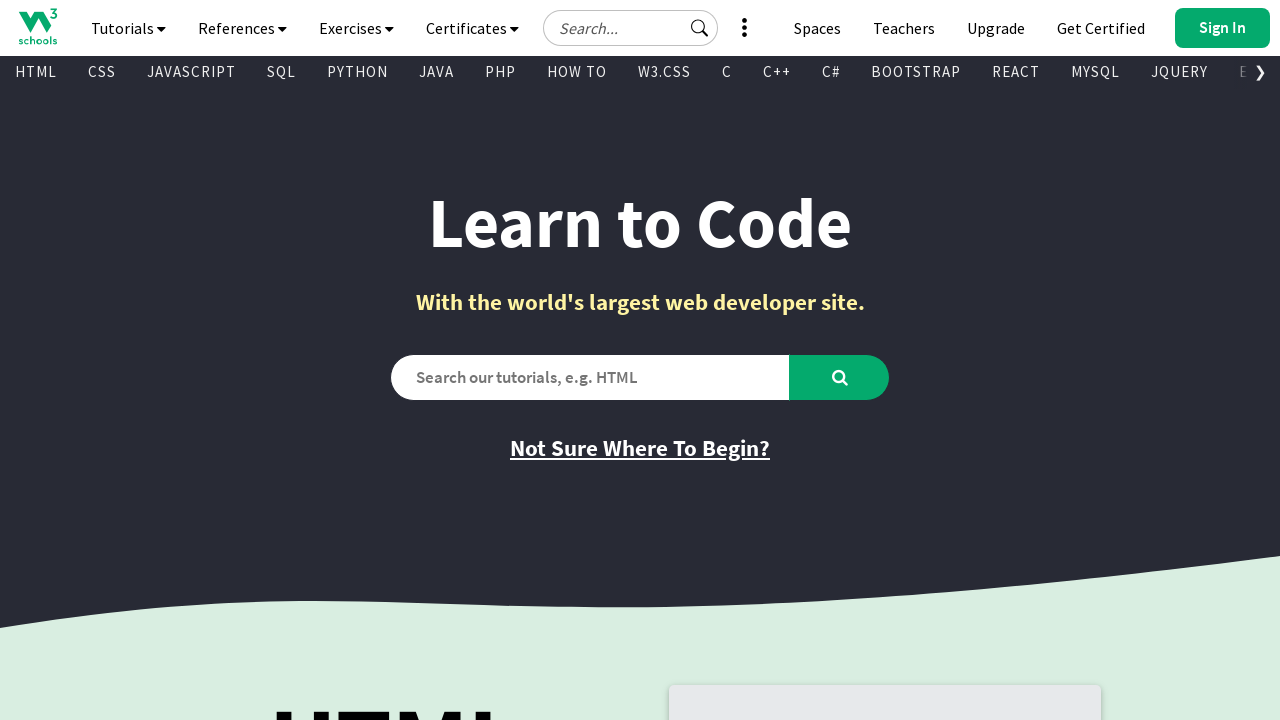